Tests browser alert handling by clicking a button that triggers an alert and then accepting/dismissing the alert dialog

Starting URL: https://formy-project.herokuapp.com/switch-window

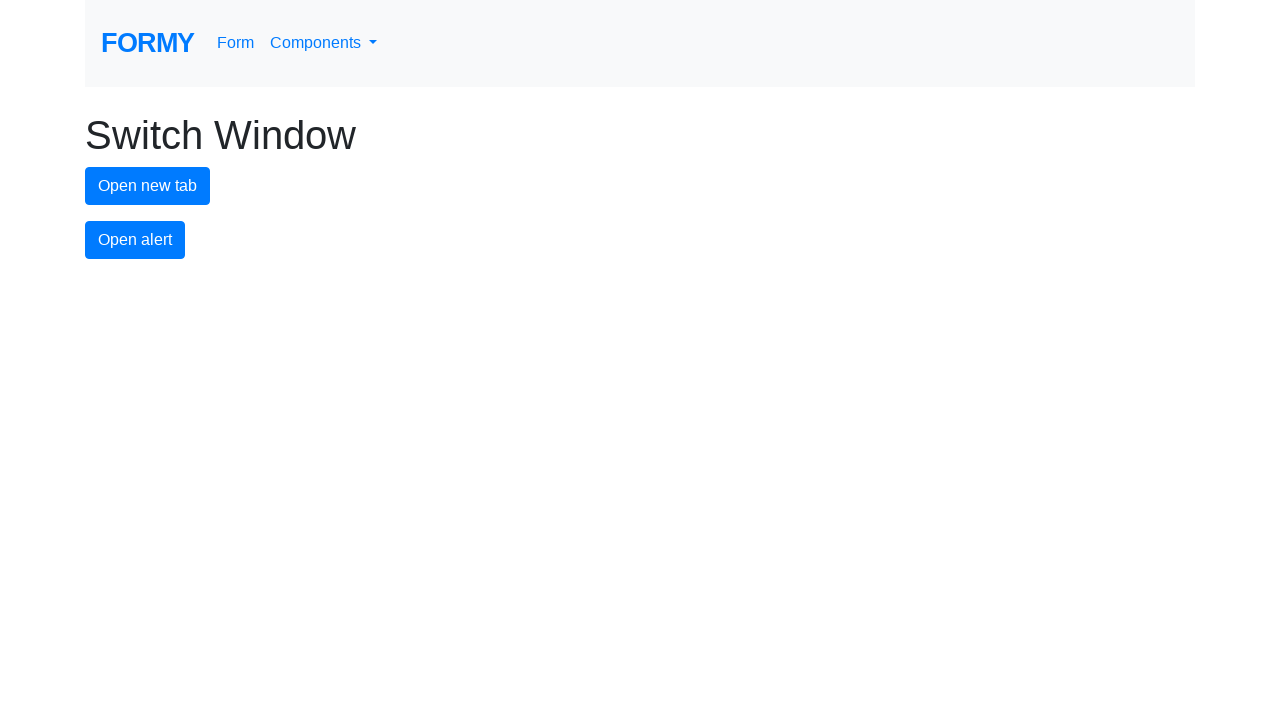

Set up dialog handler to accept alerts
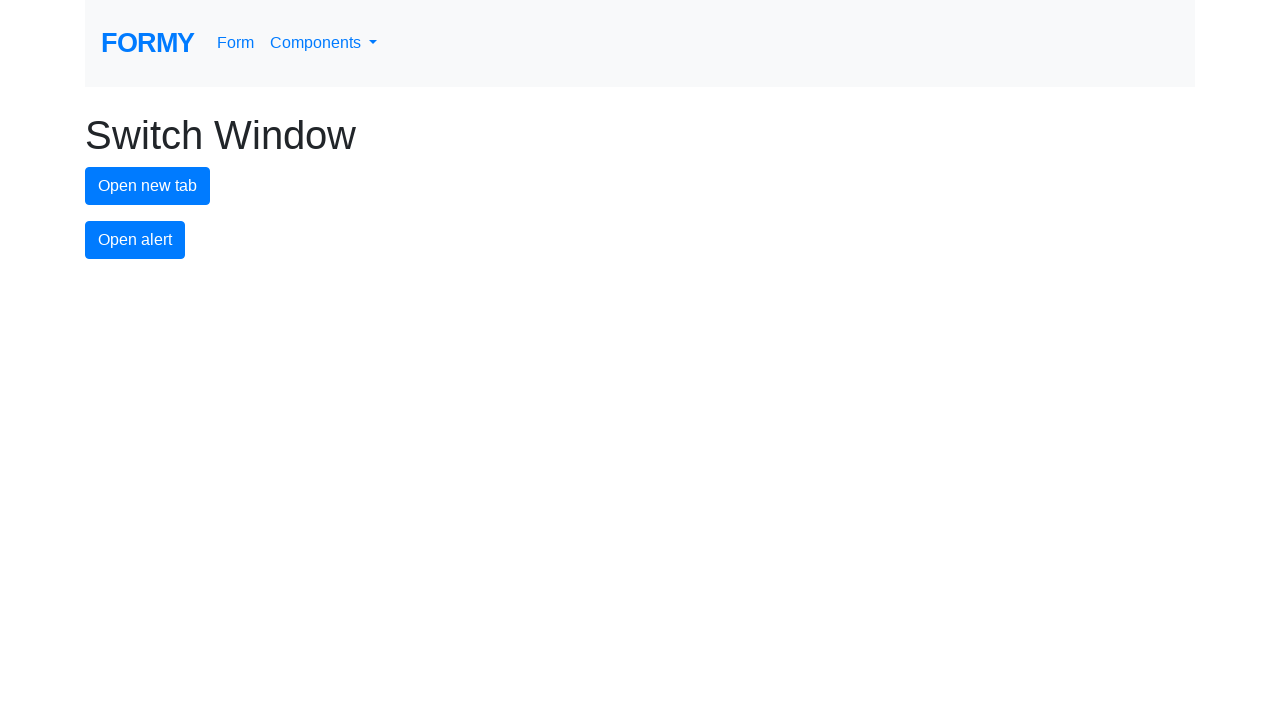

Clicked alert button to trigger alert dialog at (135, 240) on #alert-button
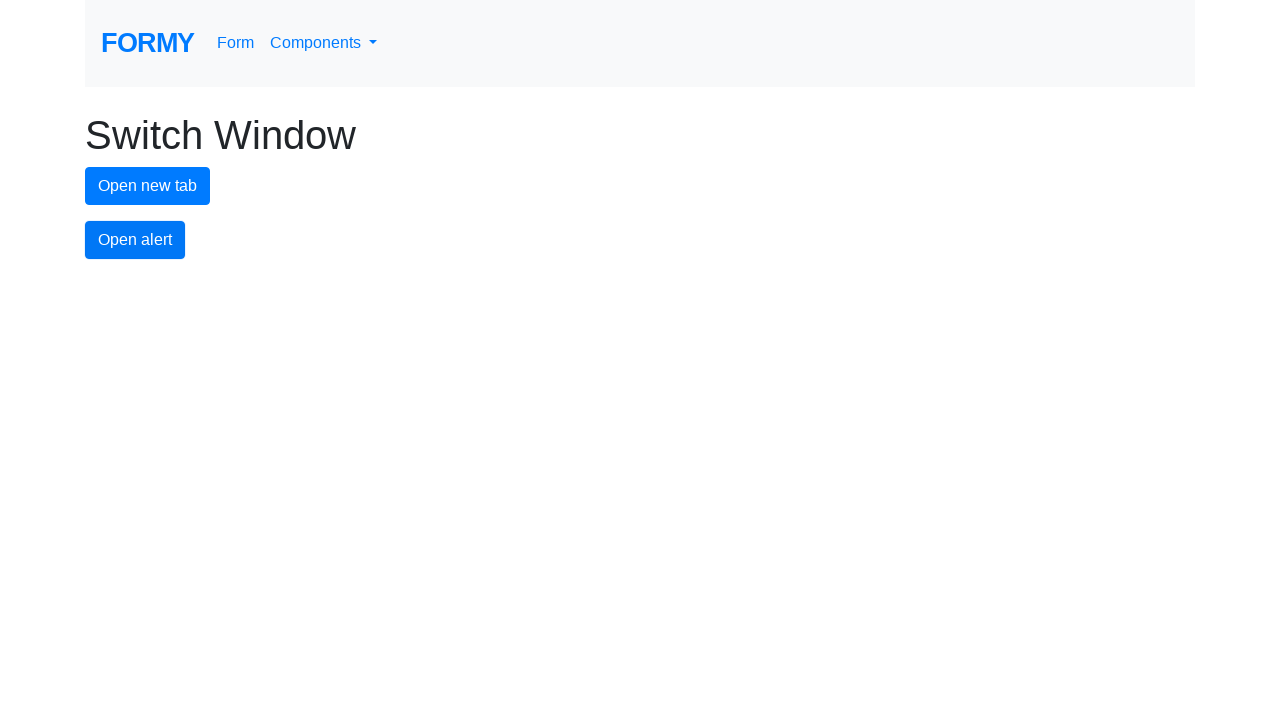

Waited for dialog handling to complete
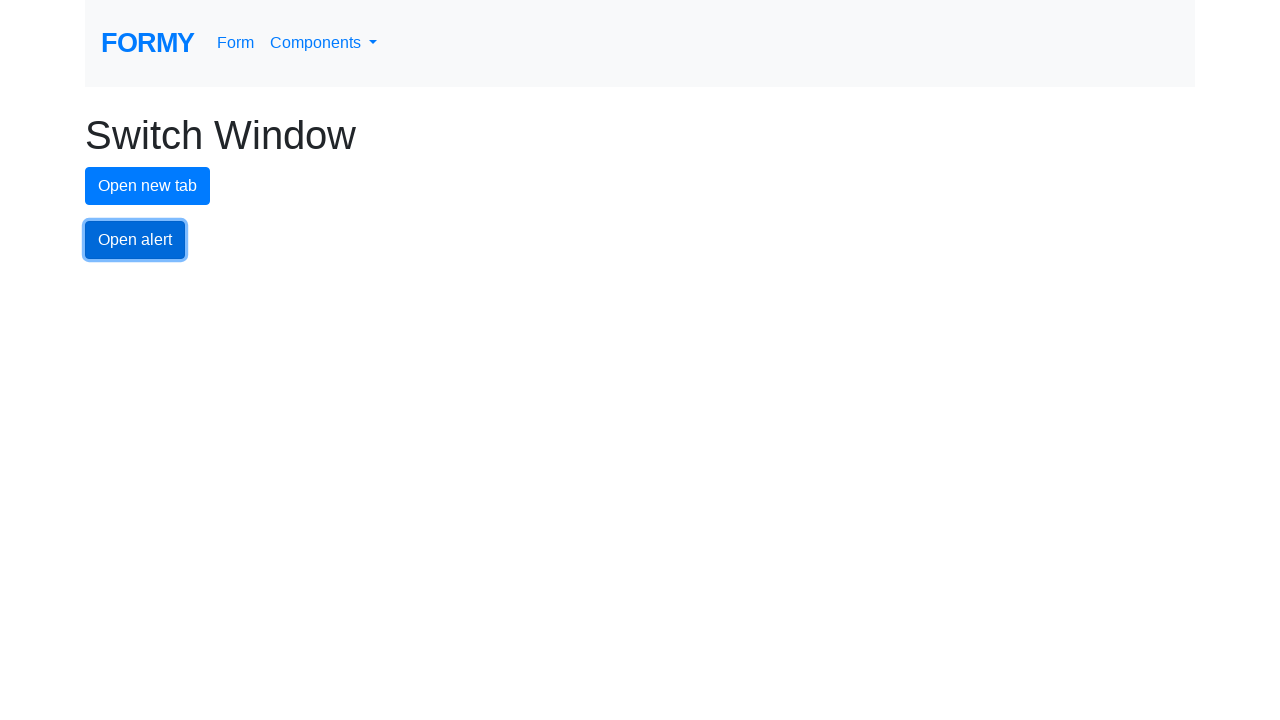

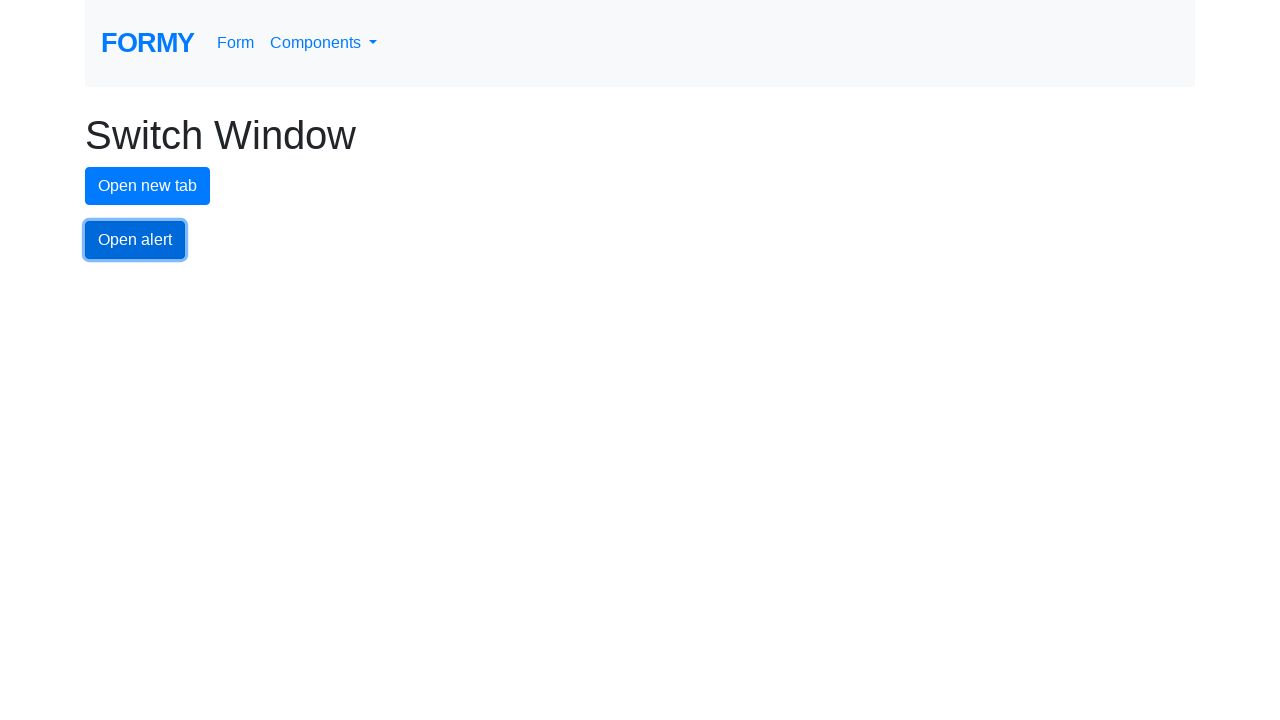